Tests network interception on Flipkart by blocking image requests and loading the page. Verifies that the page loads successfully with image resources being blocked.

Starting URL: https://www.flipkart.com/

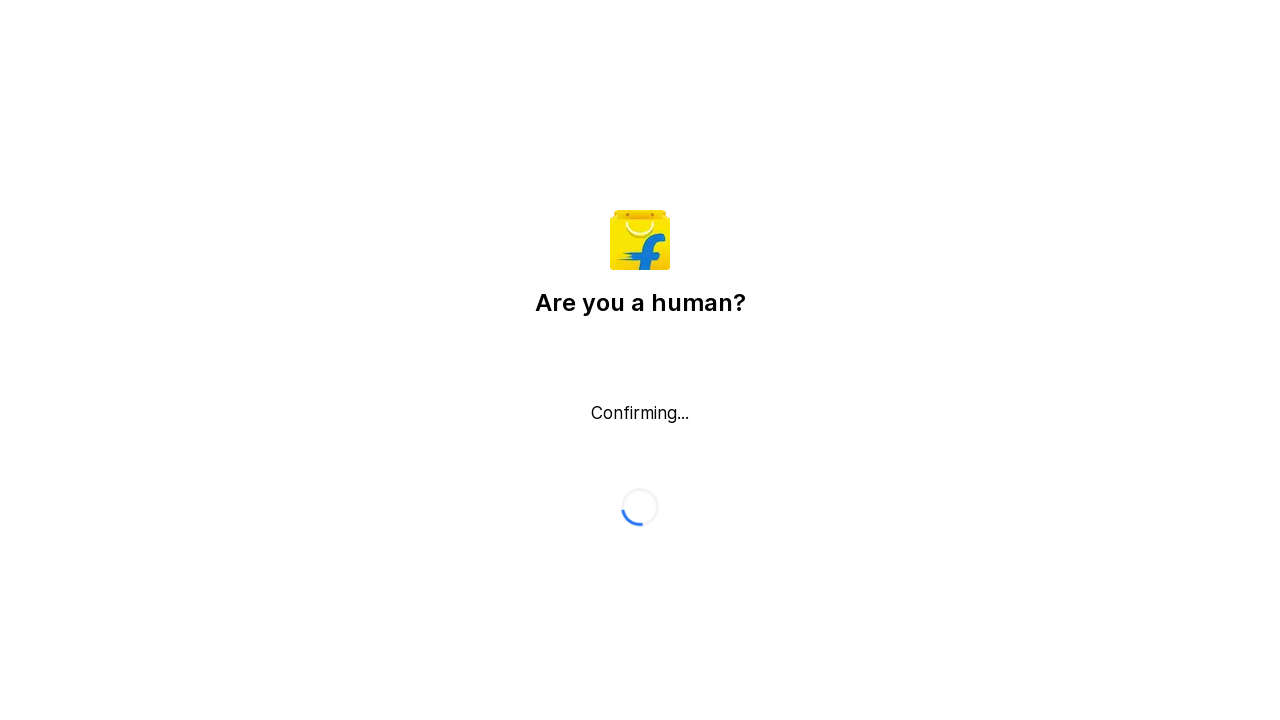

Set up network route to block image requests
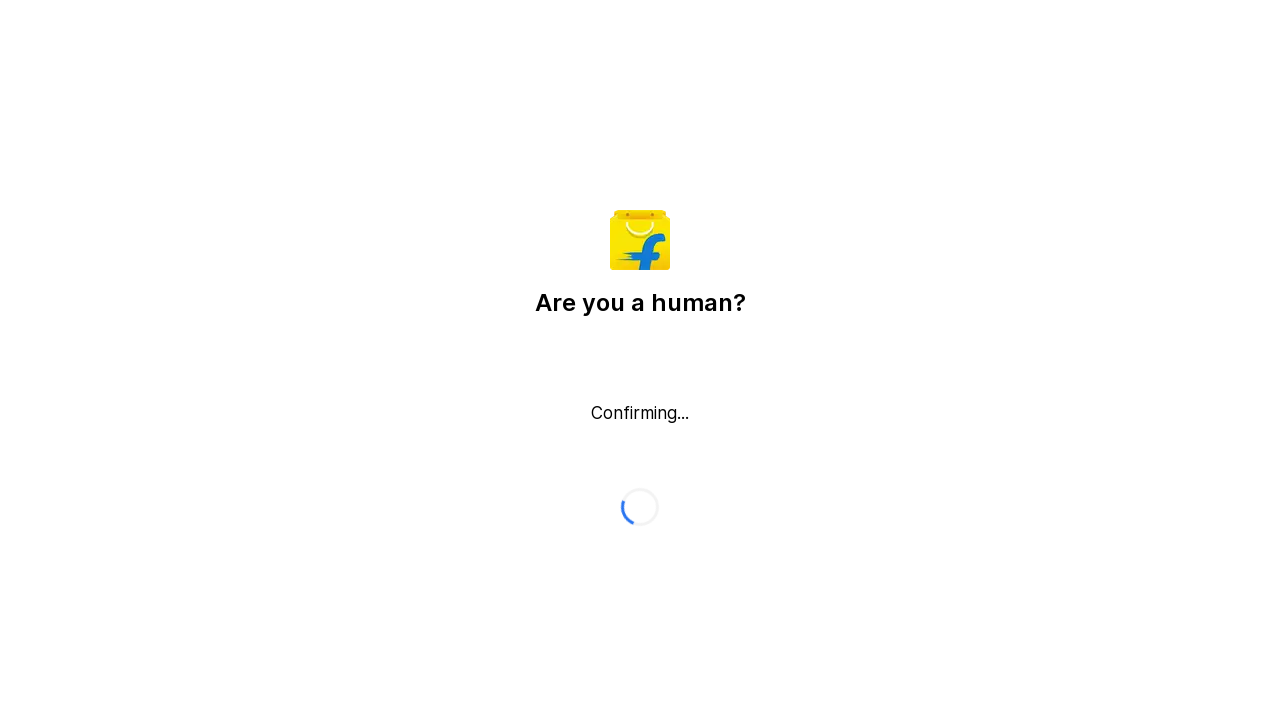

Reloaded Flipkart page with image blocking route in place
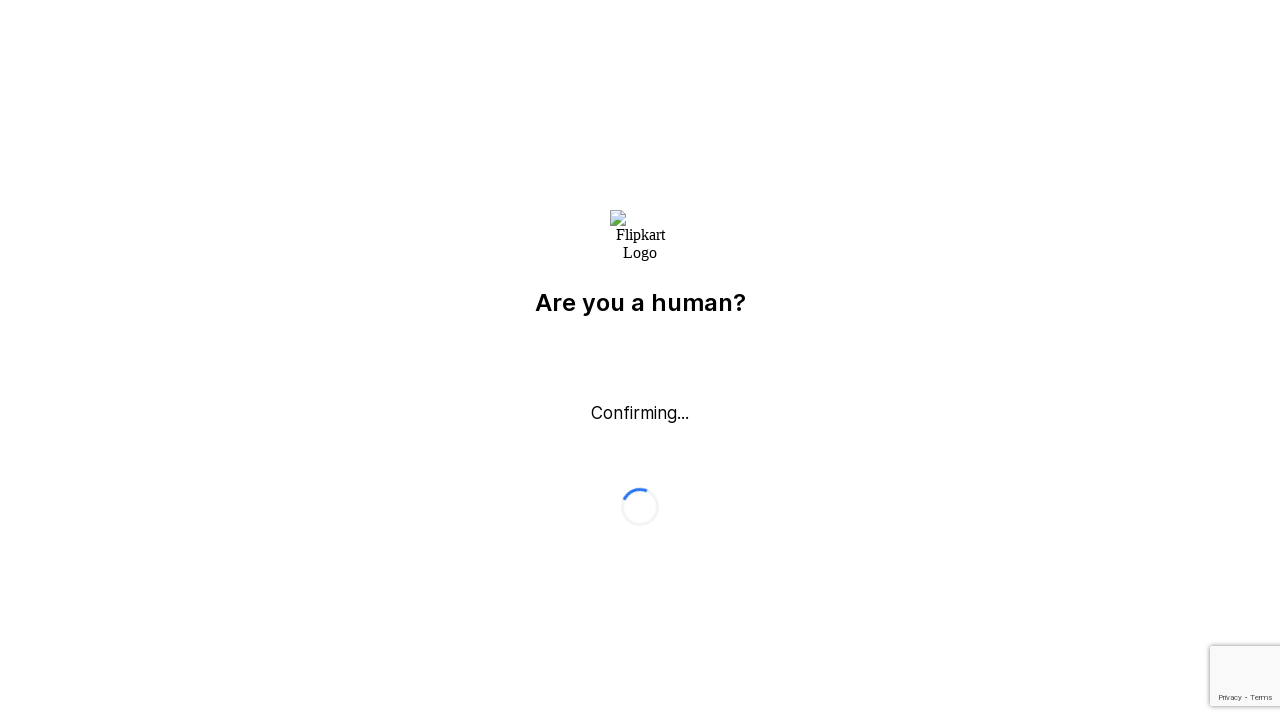

Page fully loaded with network idle state reached
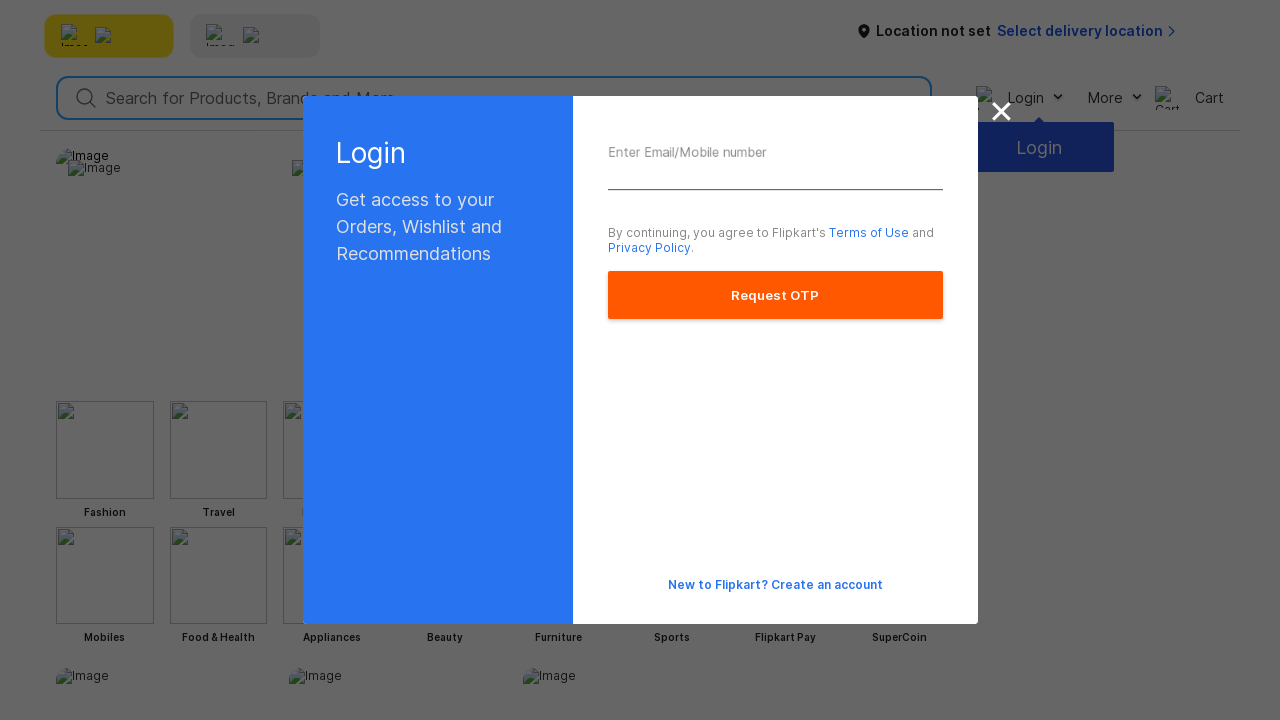

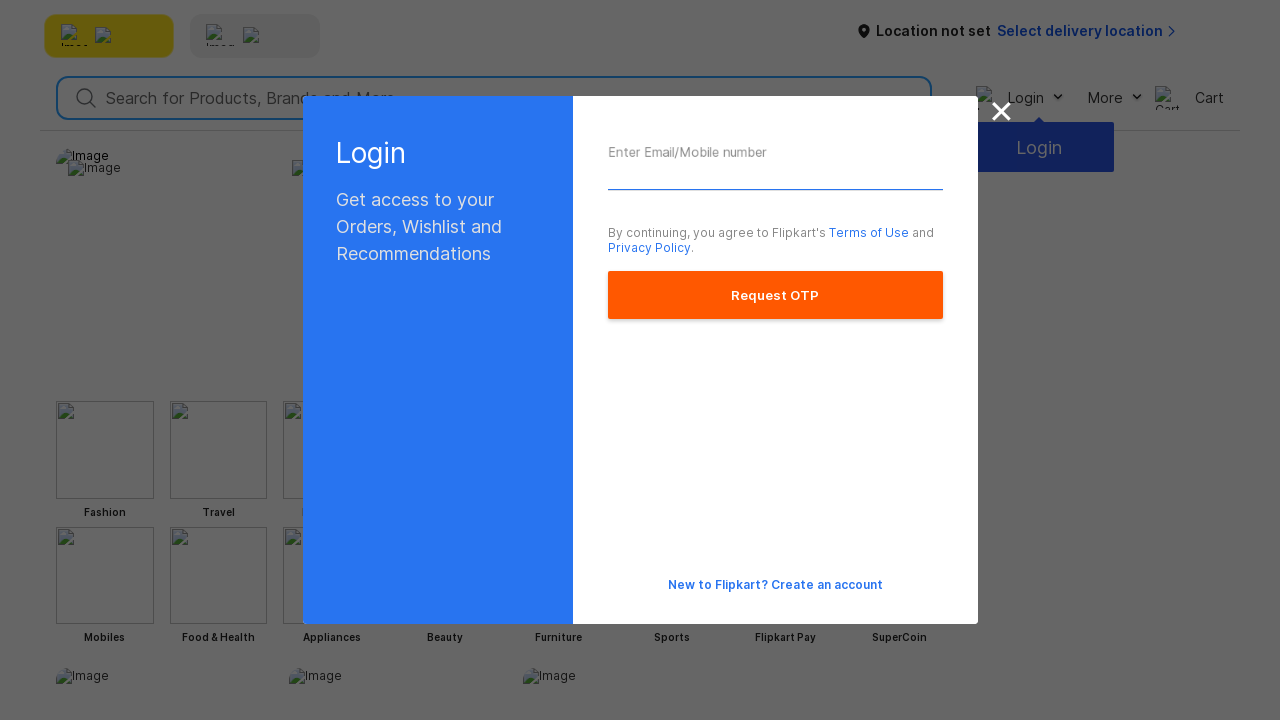